Tests JavaScript alert handling by clicking a button that triggers an alert and then accepting it

Starting URL: https://demoqa.com/alerts

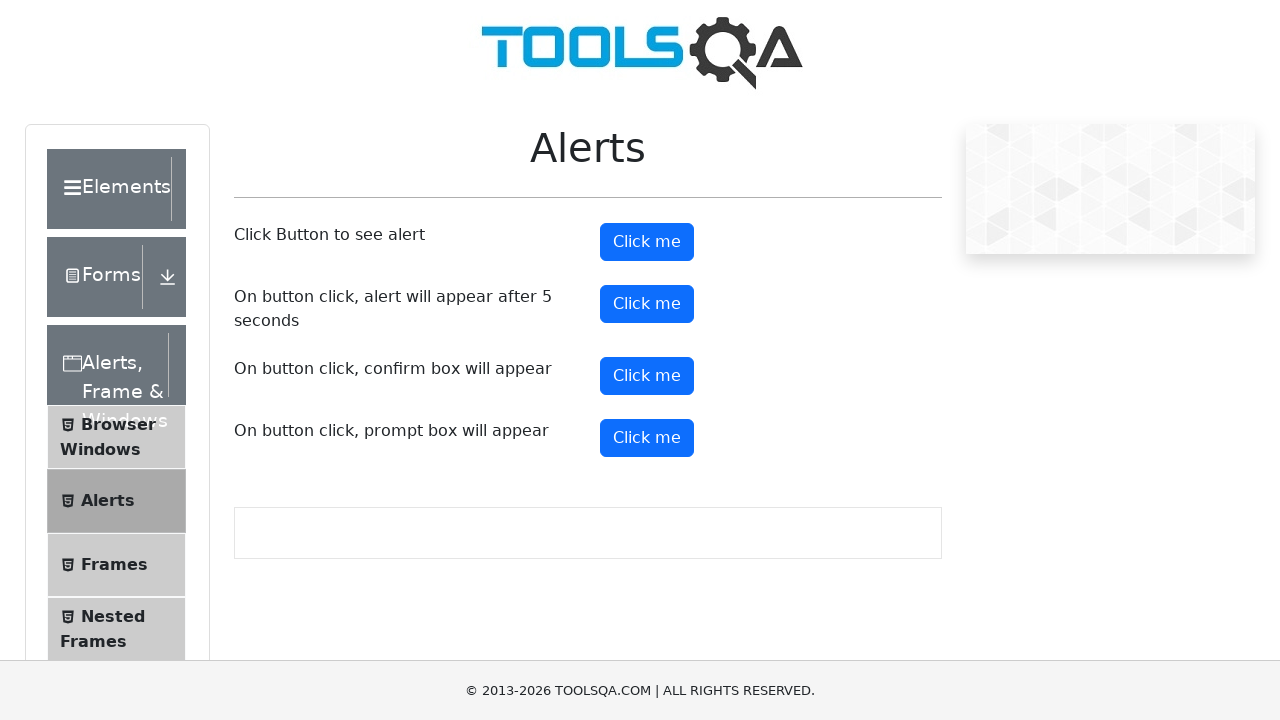

Set up dialog handler to accept JavaScript alerts
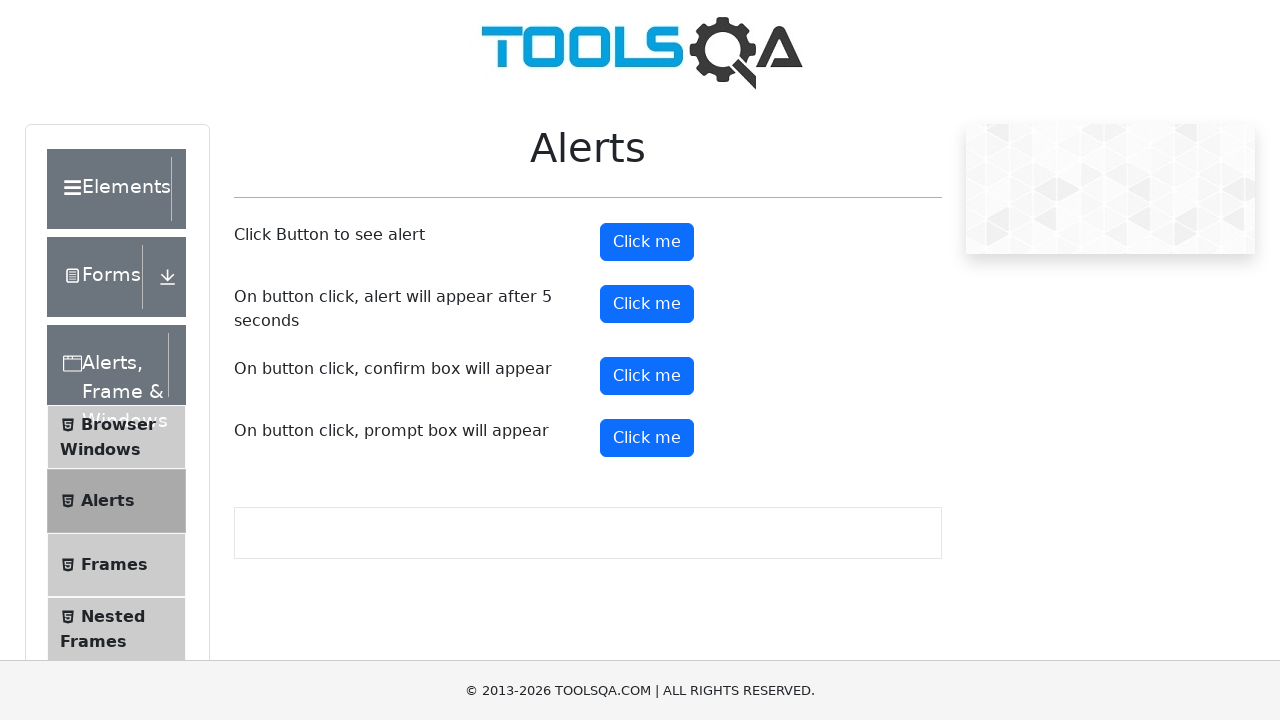

Clicked alert button to trigger JavaScript alert at (647, 242) on #alertButton
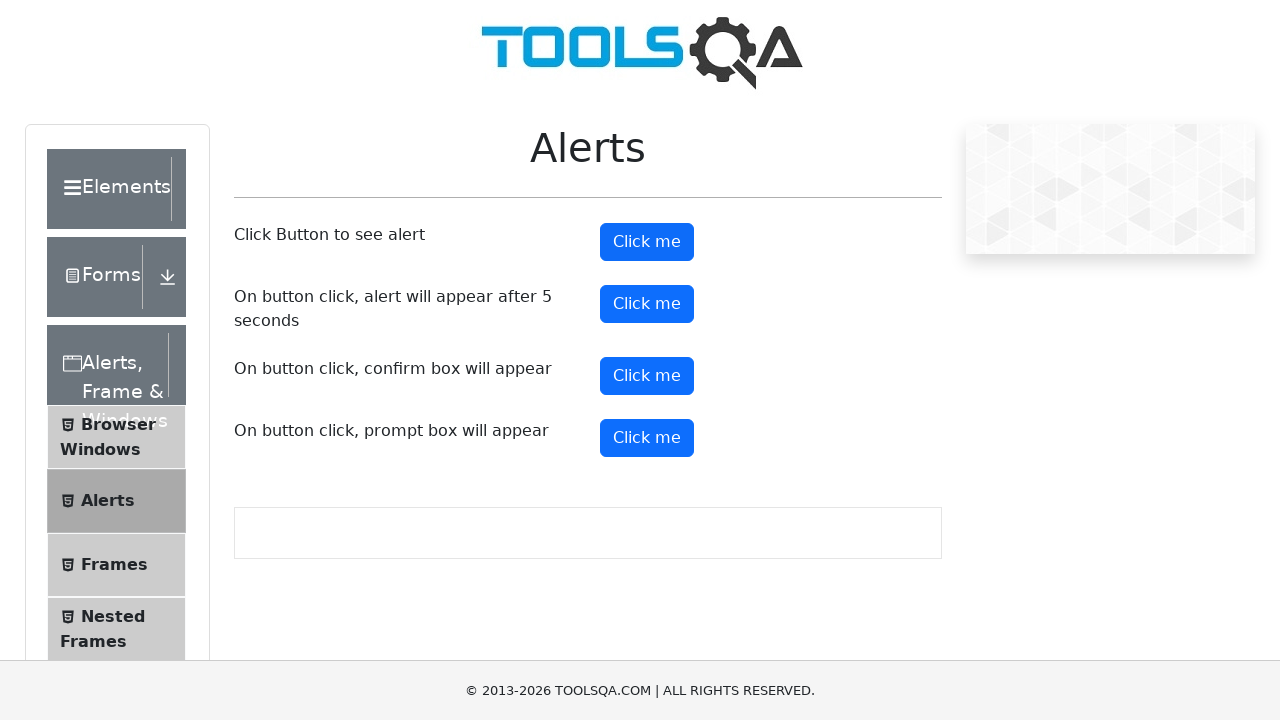

Waited 500ms for alert dialog to be handled and accepted
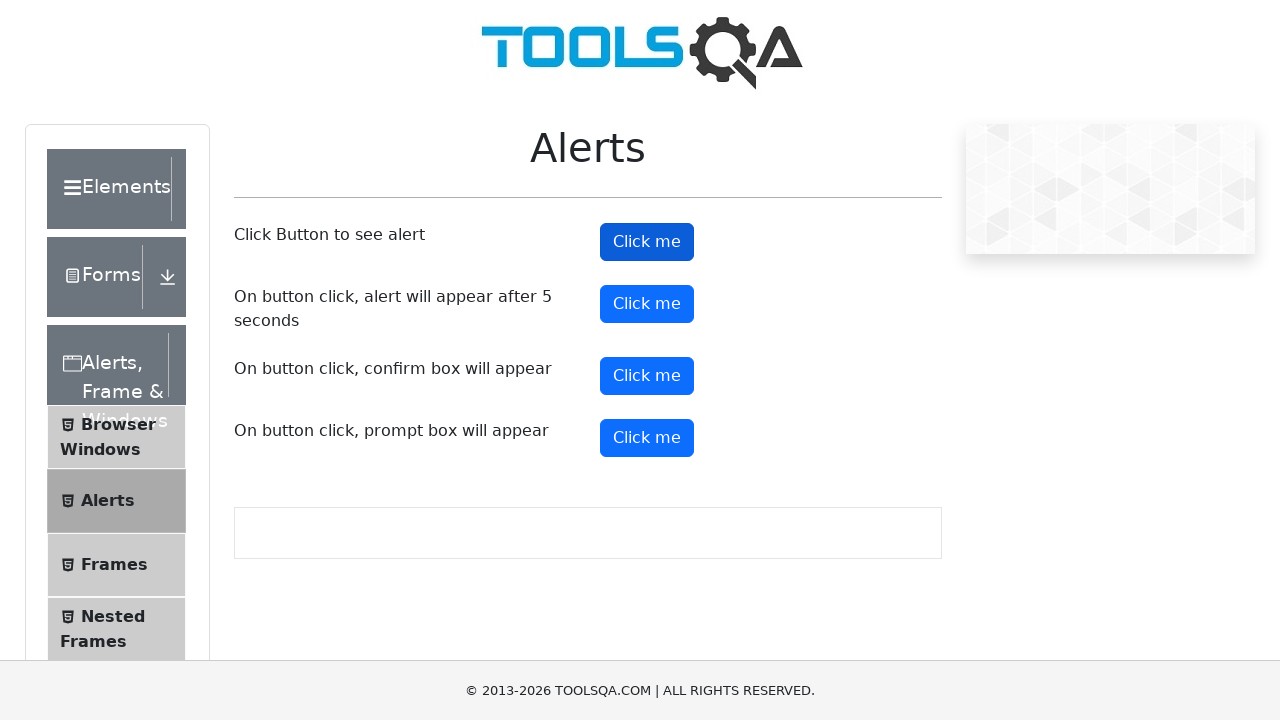

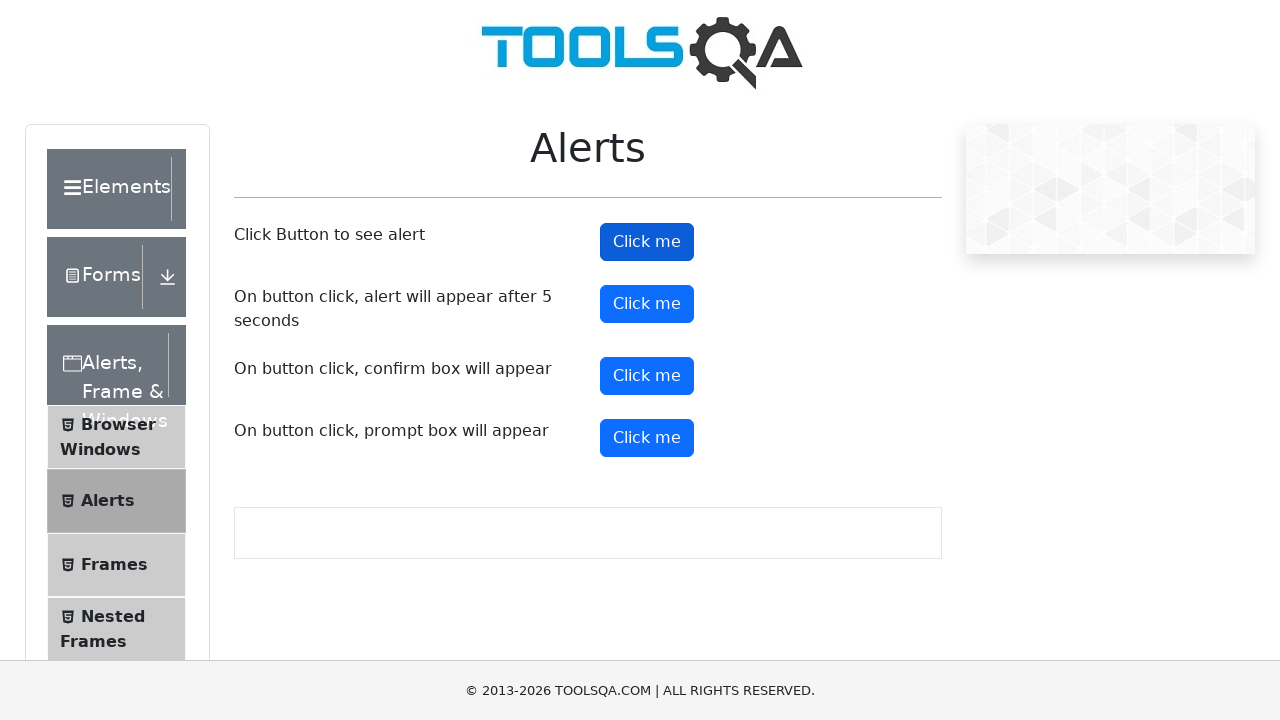